Navigates to Python.org homepage and enters a search query in the search box

Starting URL: https://www.python.org/

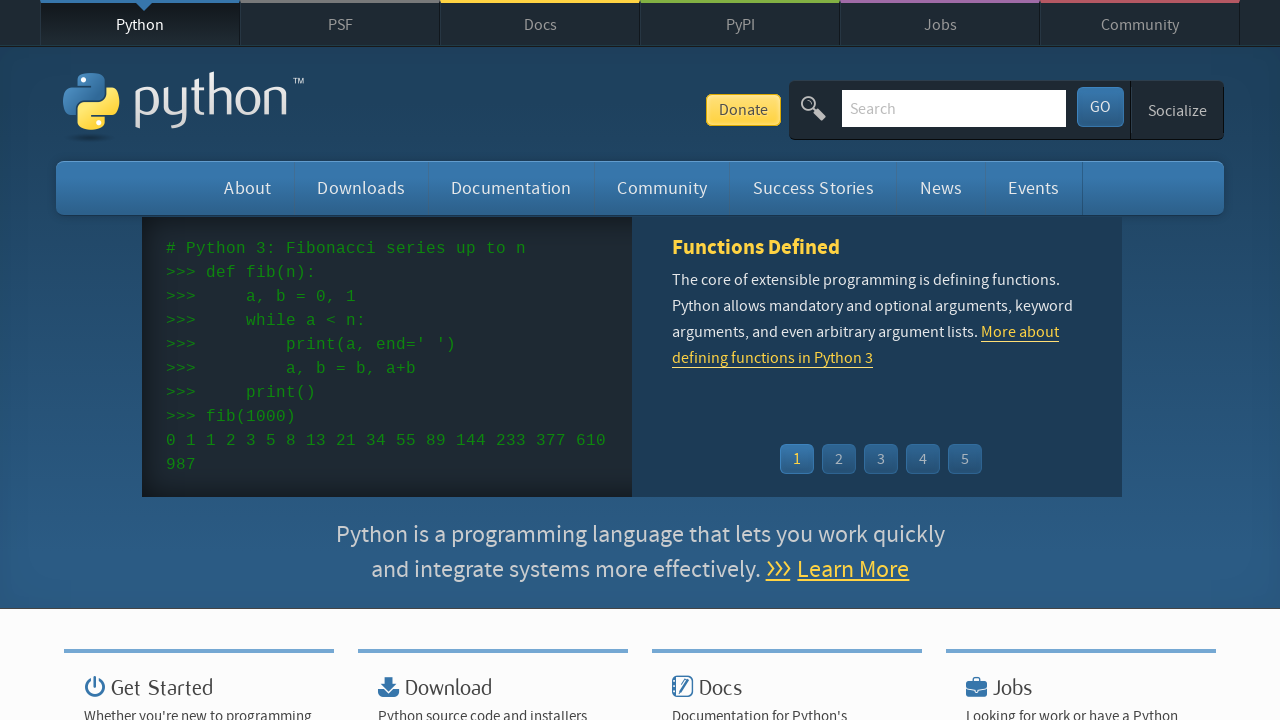

Filled search box with 'pytest' query on #id-search-field
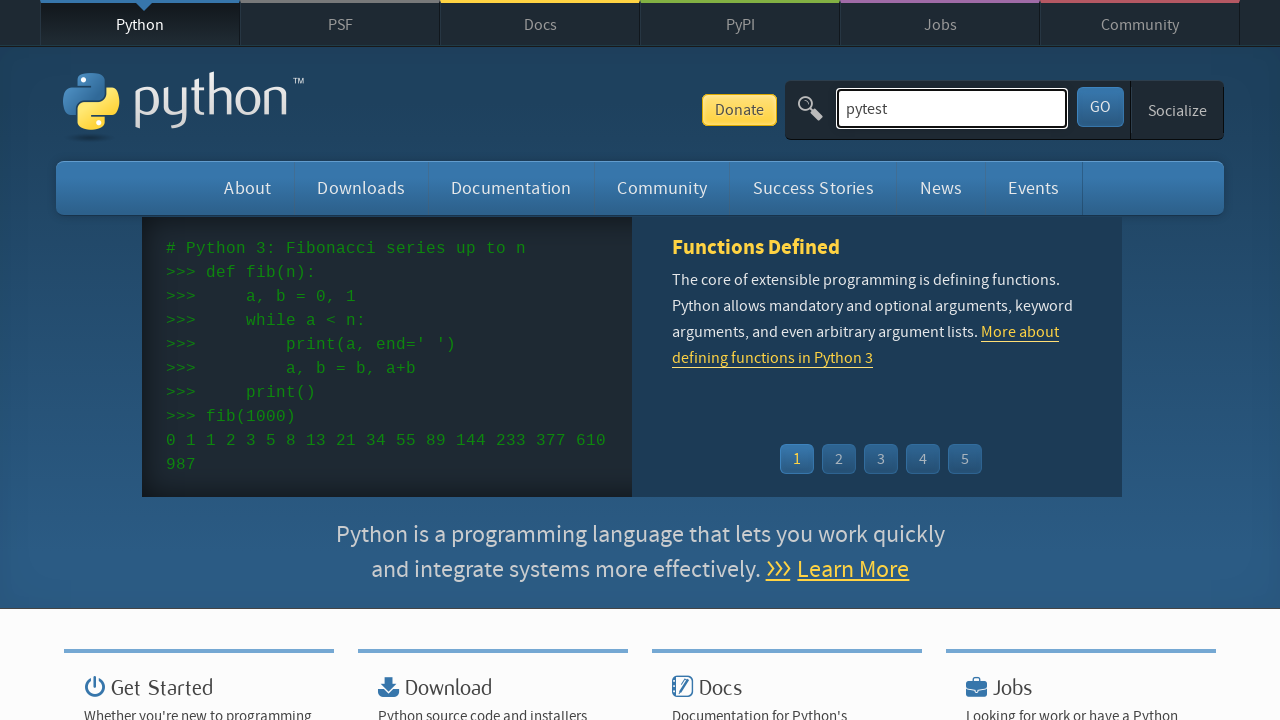

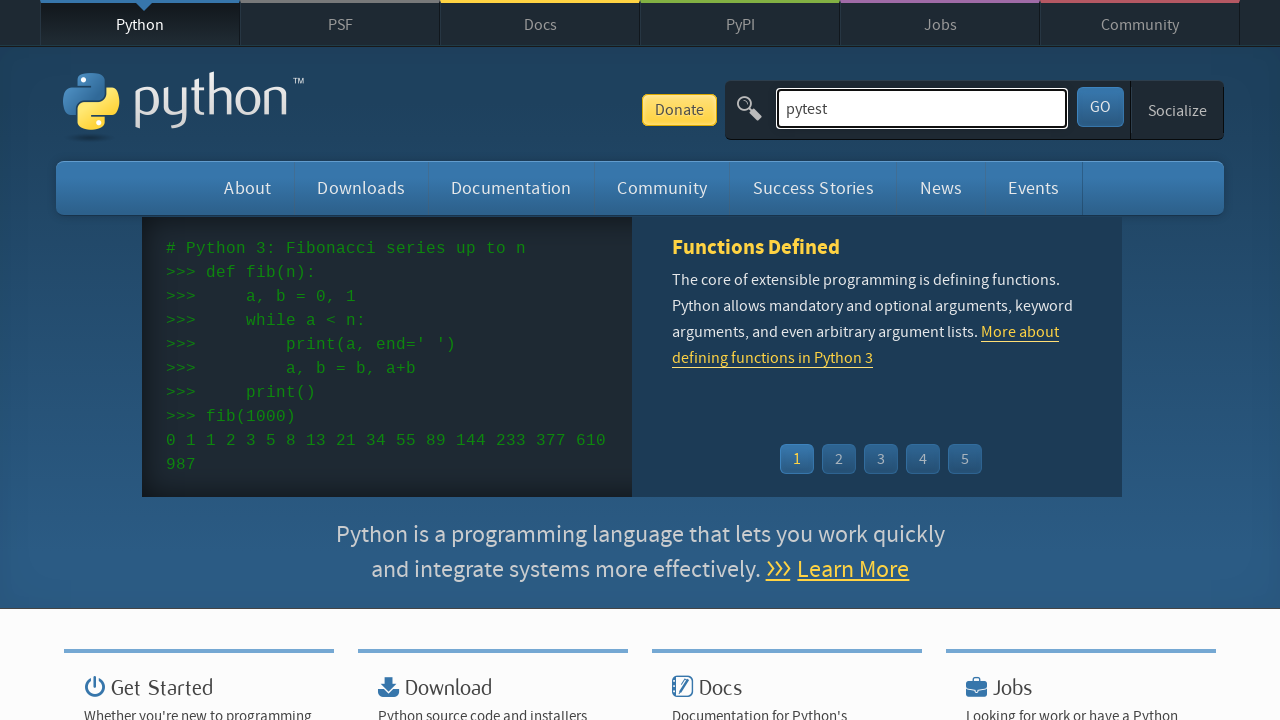